Tests jQuery UI sortable functionality by dragging and dropping list items to reorder them within an iframe

Starting URL: https://jqueryui.com/sortable/

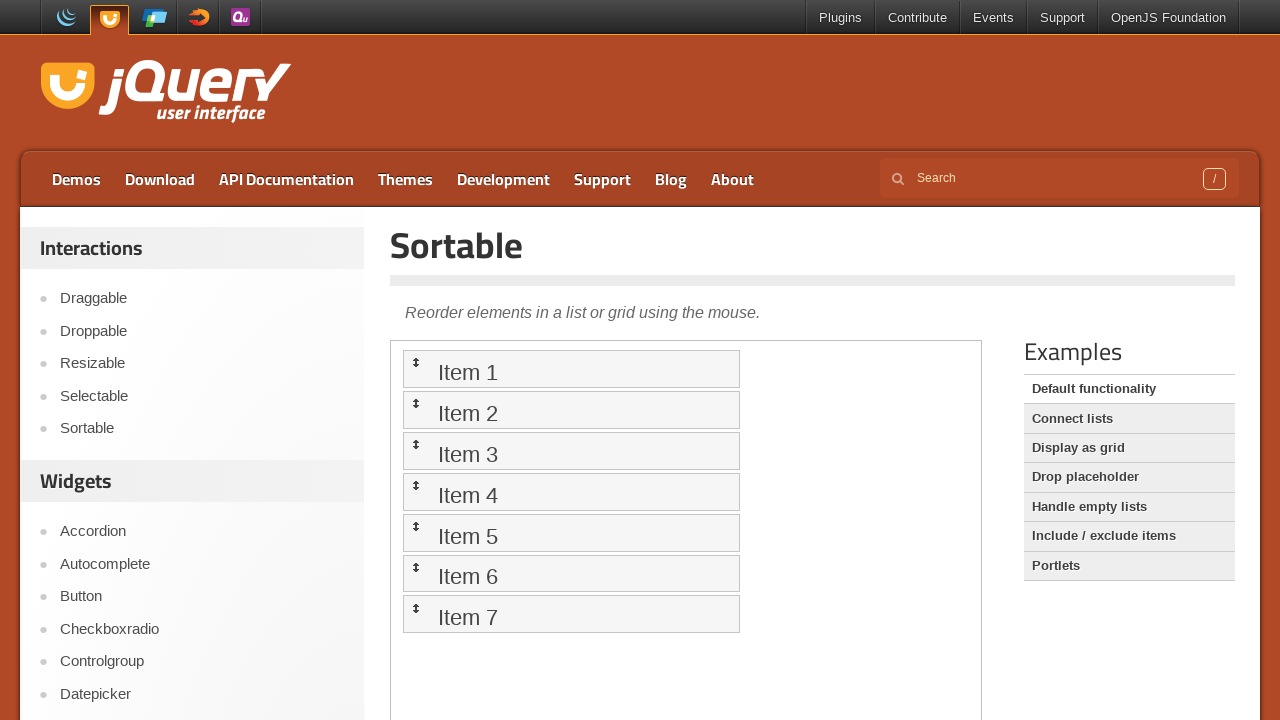

Located and switched to the sortable demo iframe
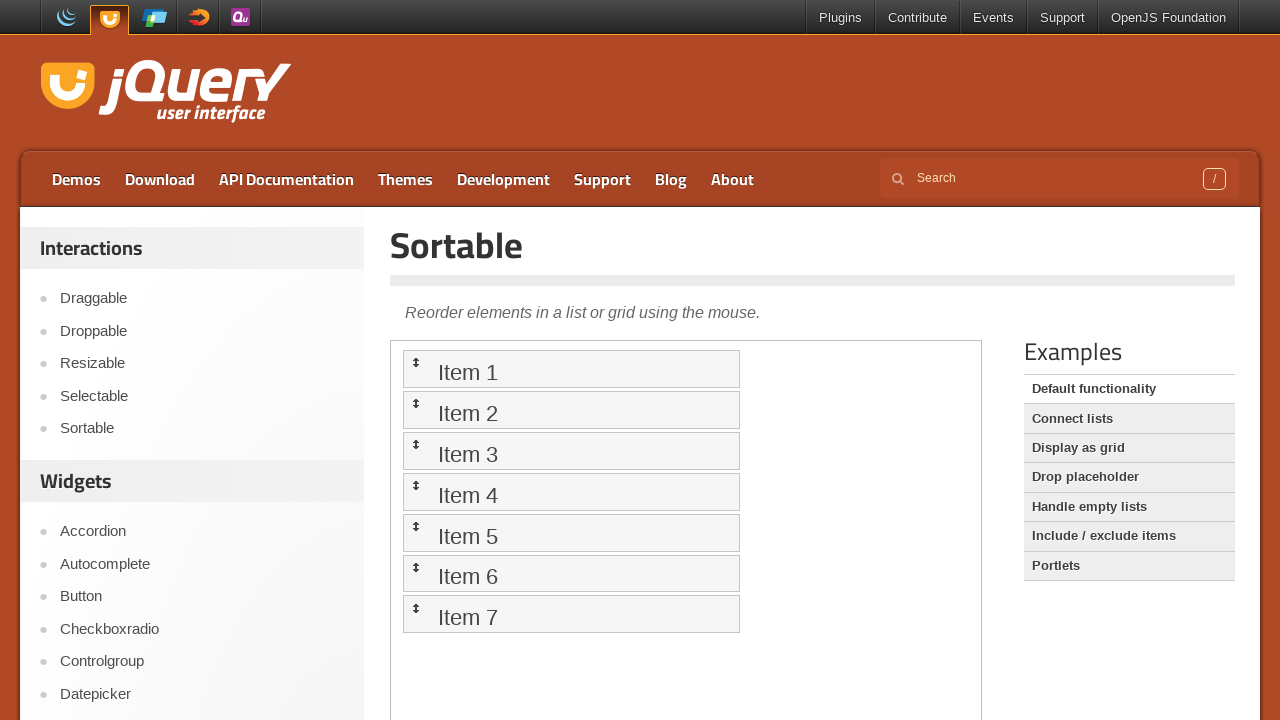

Located Item 4 in the sortable list
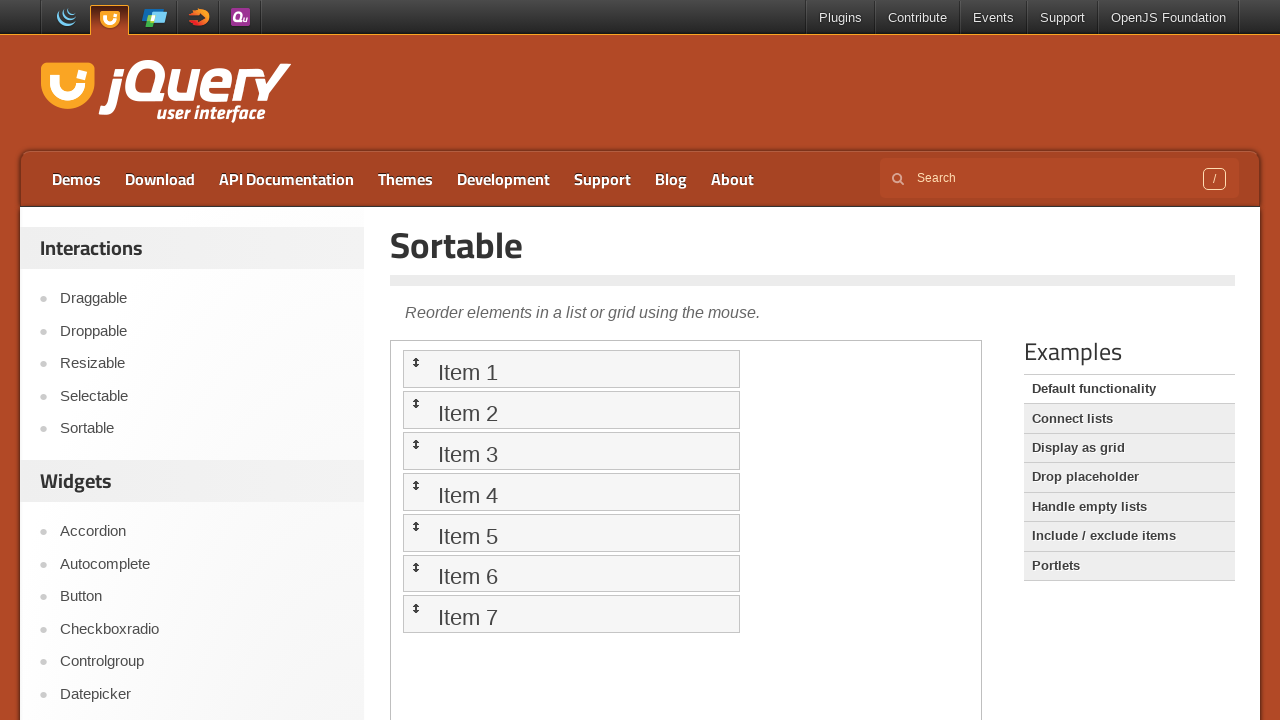

Located Item 5 in the sortable list
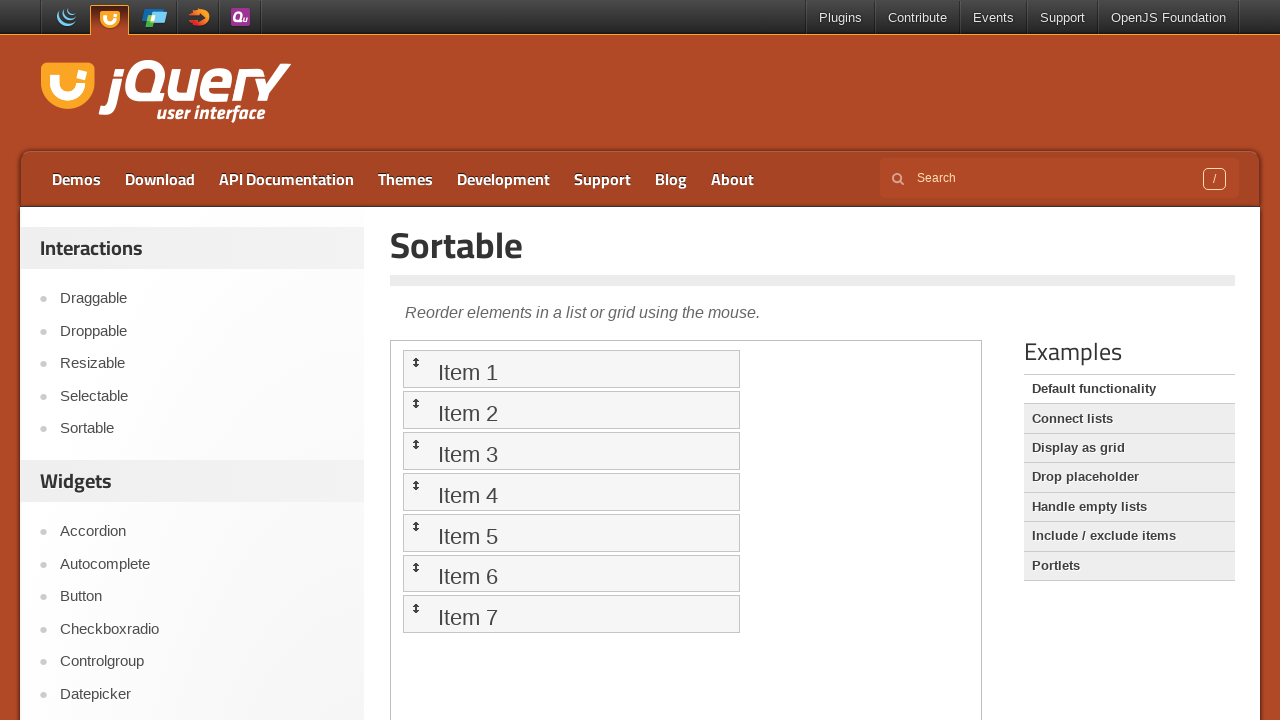

Located Item 6 in the sortable list
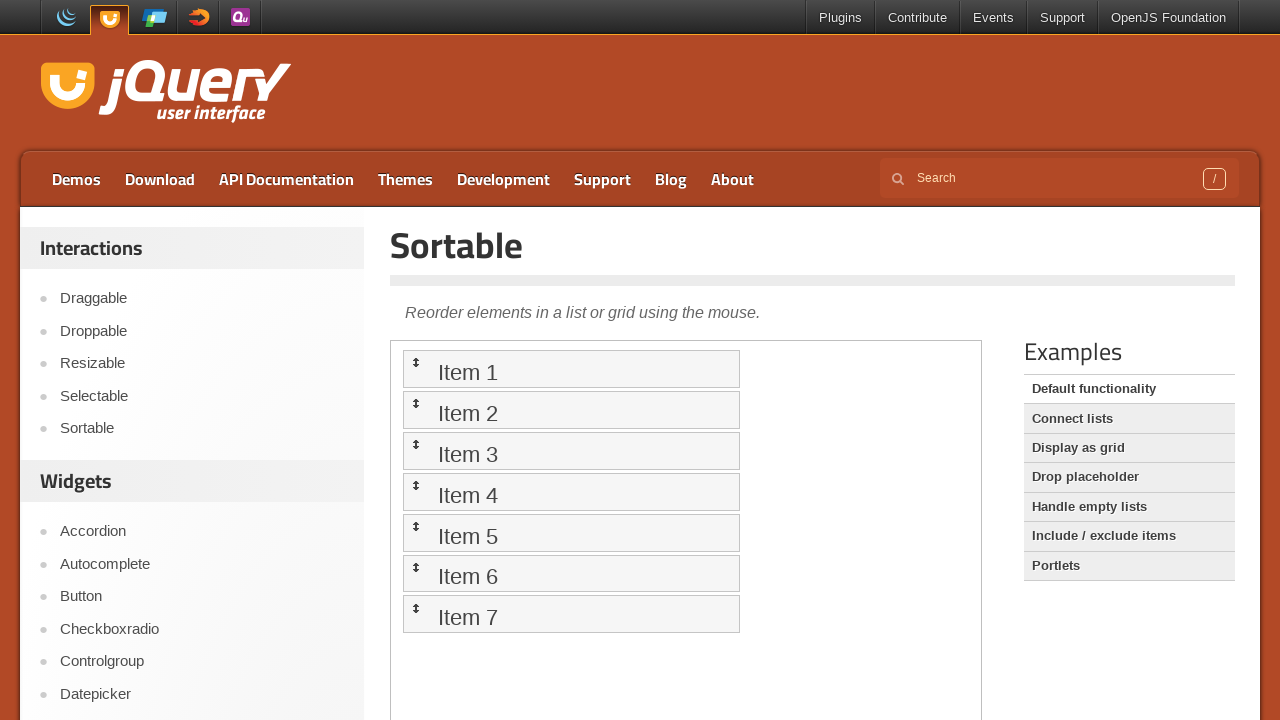

Dragged Item 5 before Item 4 to reorder the list at (571, 492)
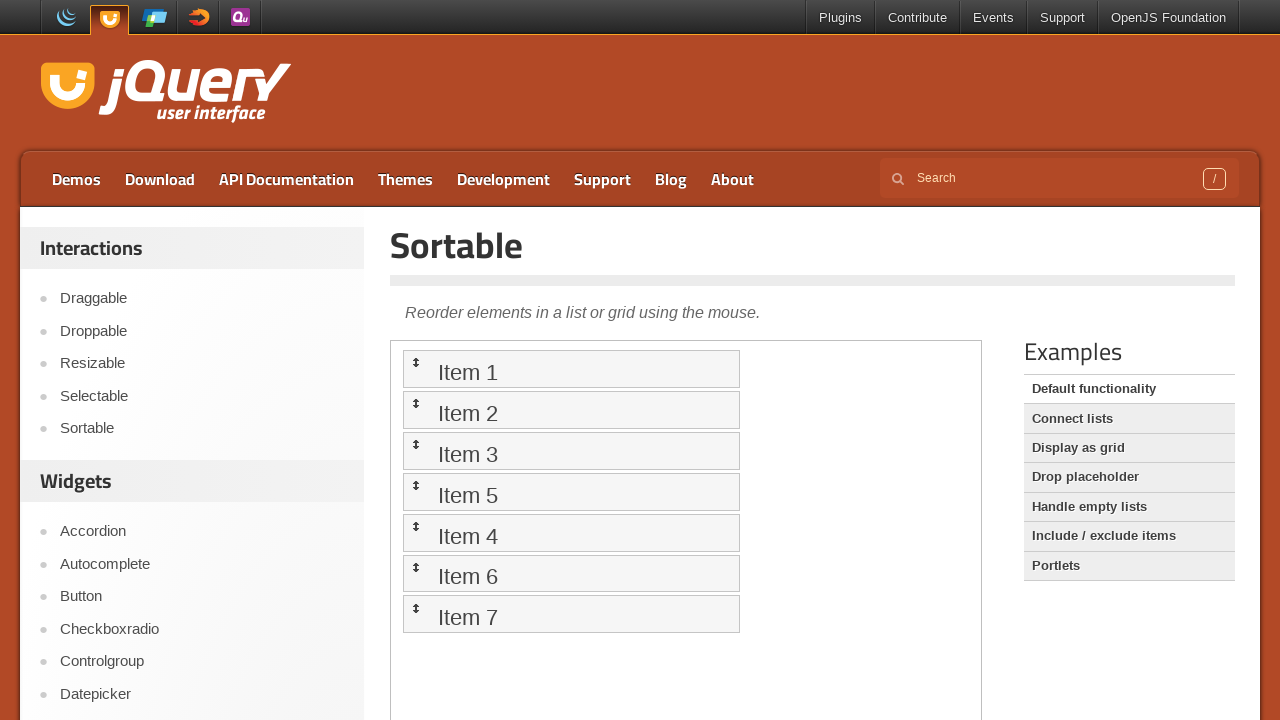

Waited 300ms for drag animation to complete
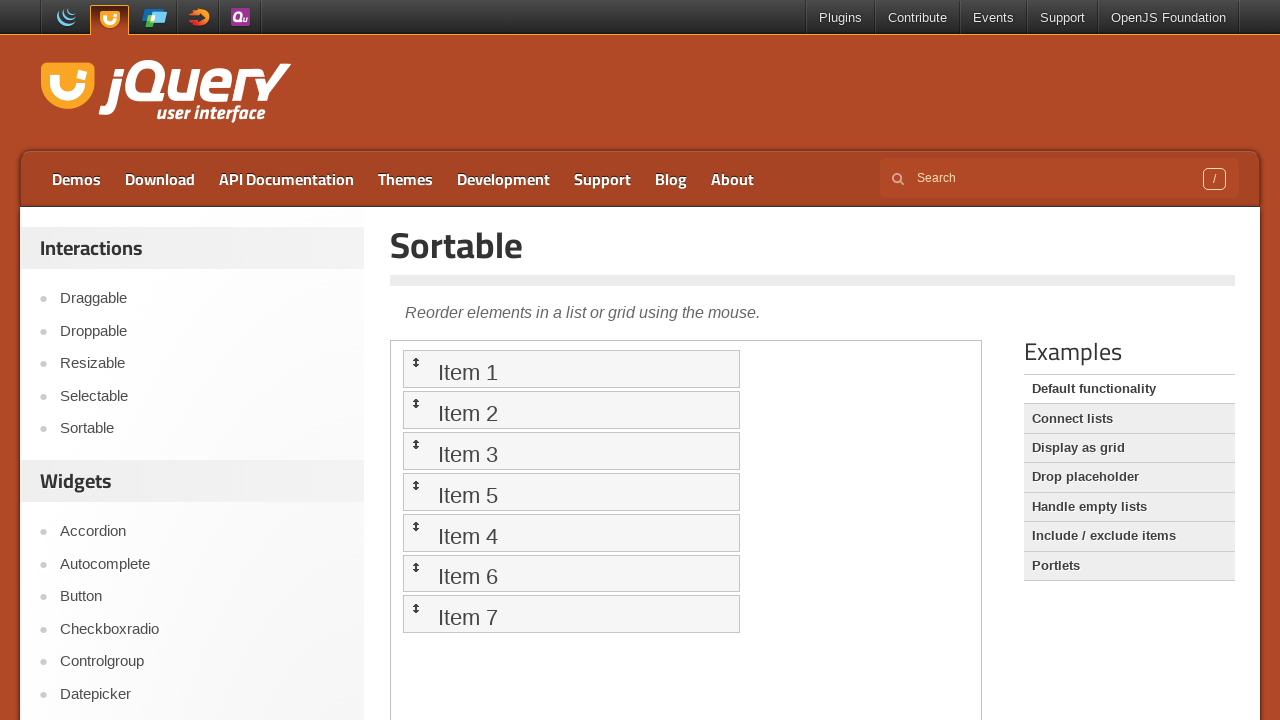

Dragged Item 6 before Item 4 to further reorder the list at (571, 532)
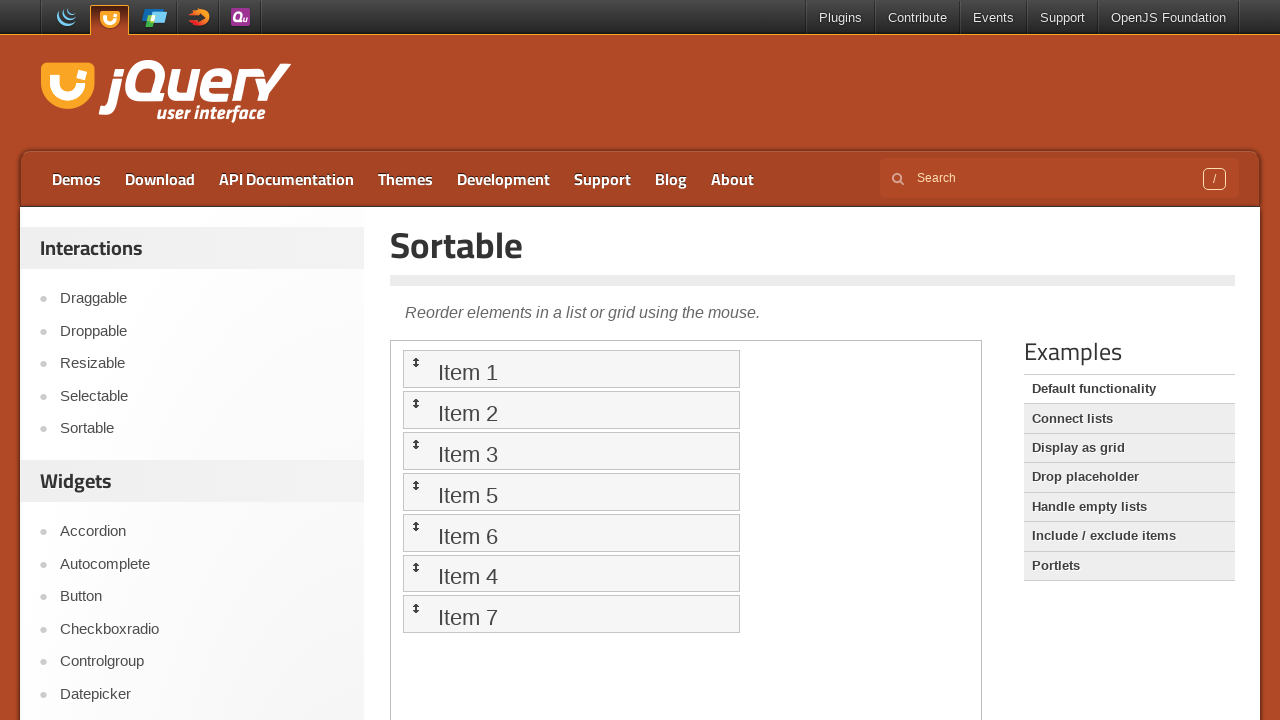

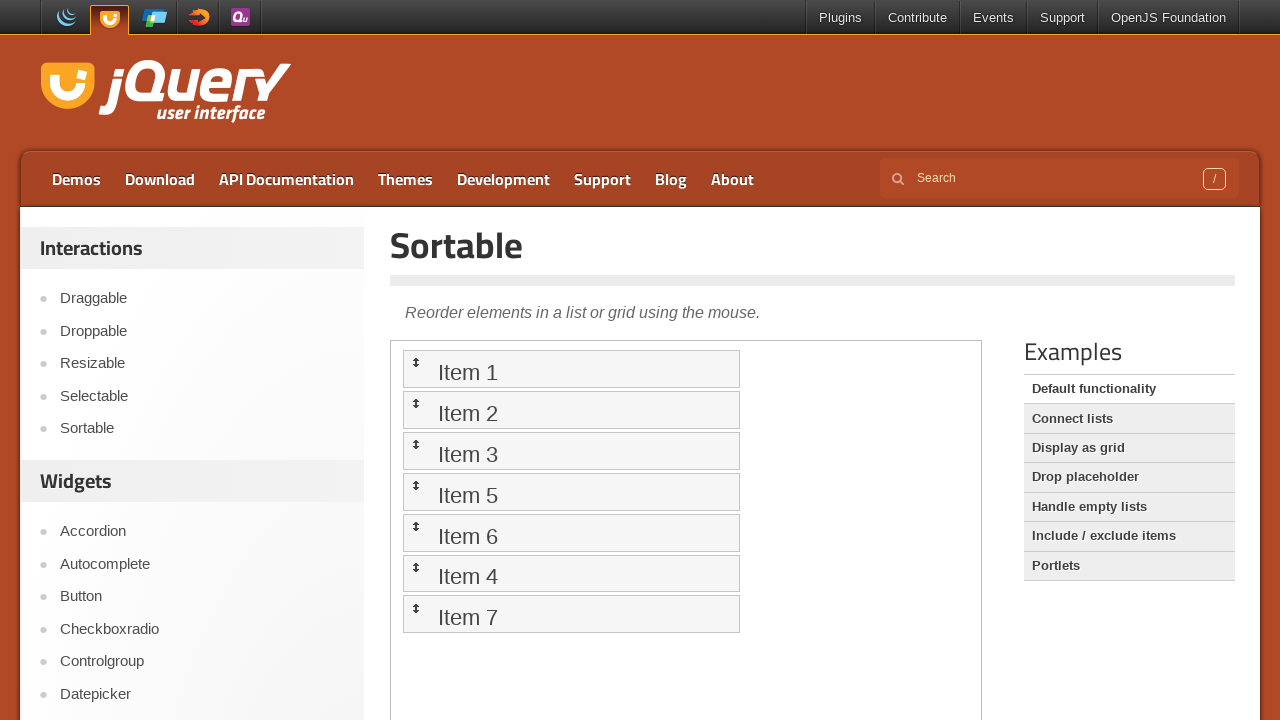